Tests a loading indicator by clicking a button and waiting for a success element to become visible

Starting URL: https://kristinek.github.io/site/examples/loading_color

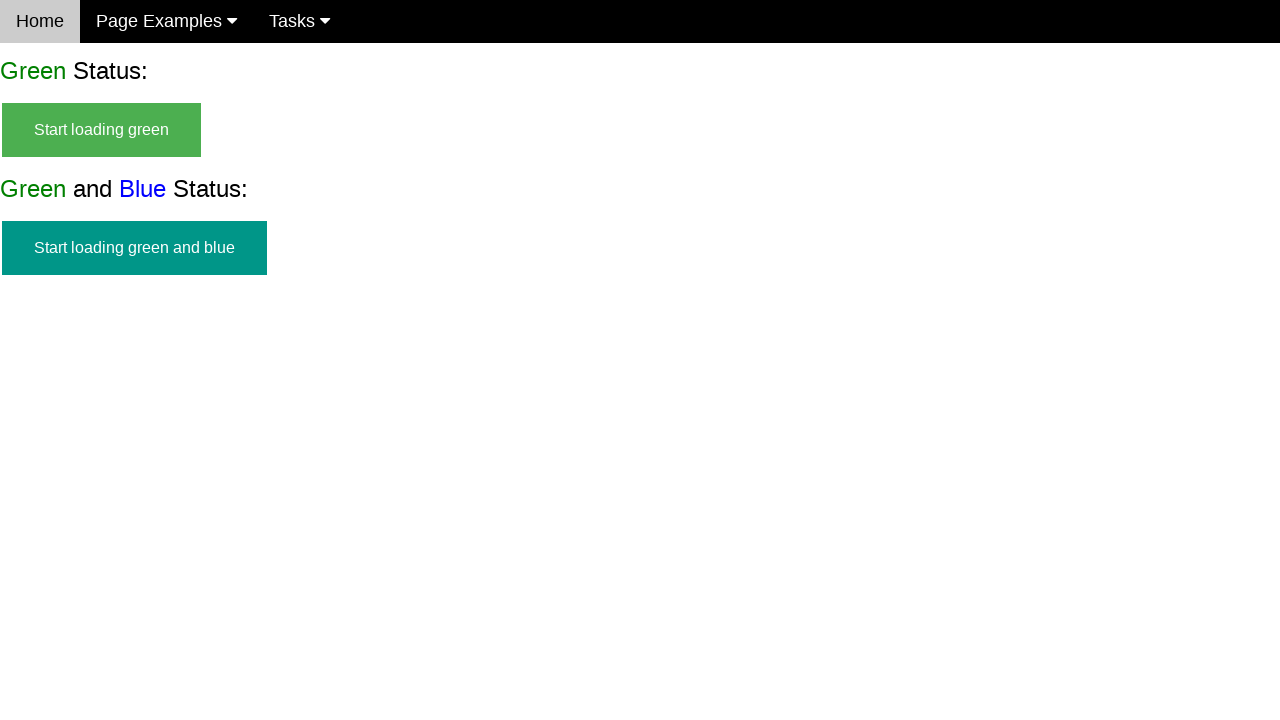

Clicked start button to trigger loading indicator at (102, 130) on button#start_green
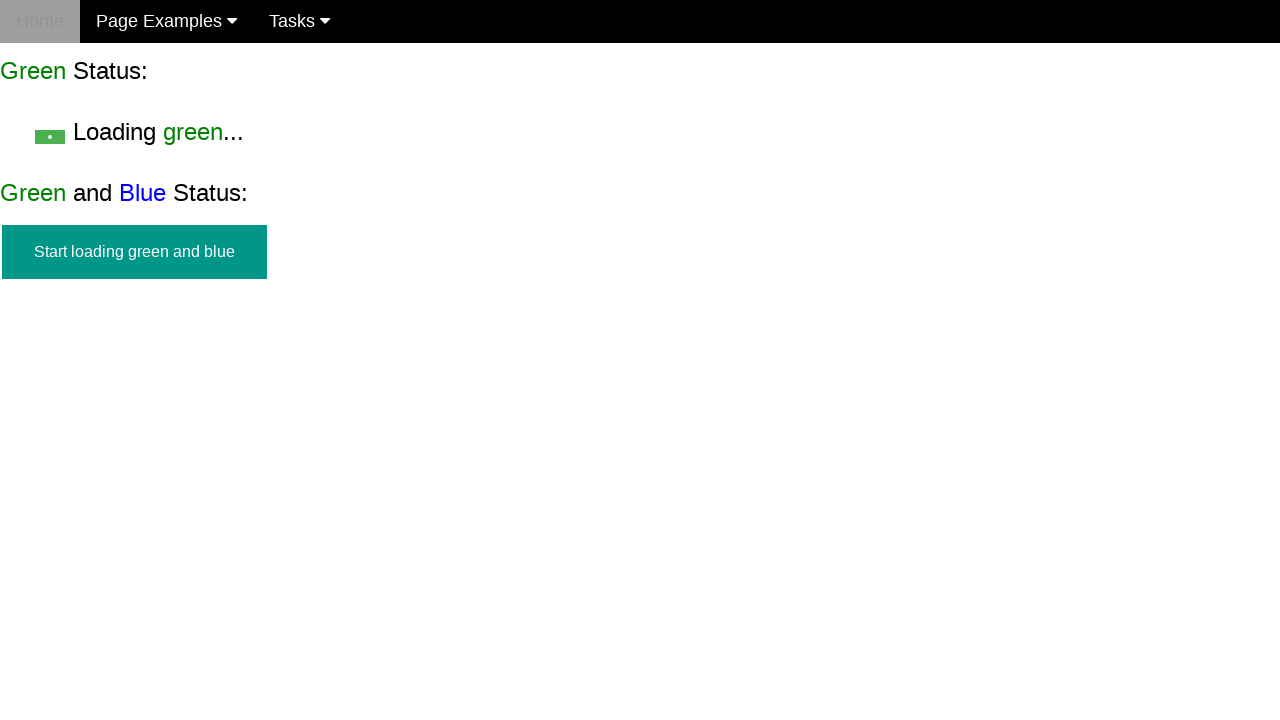

Success element became visible after loading completed
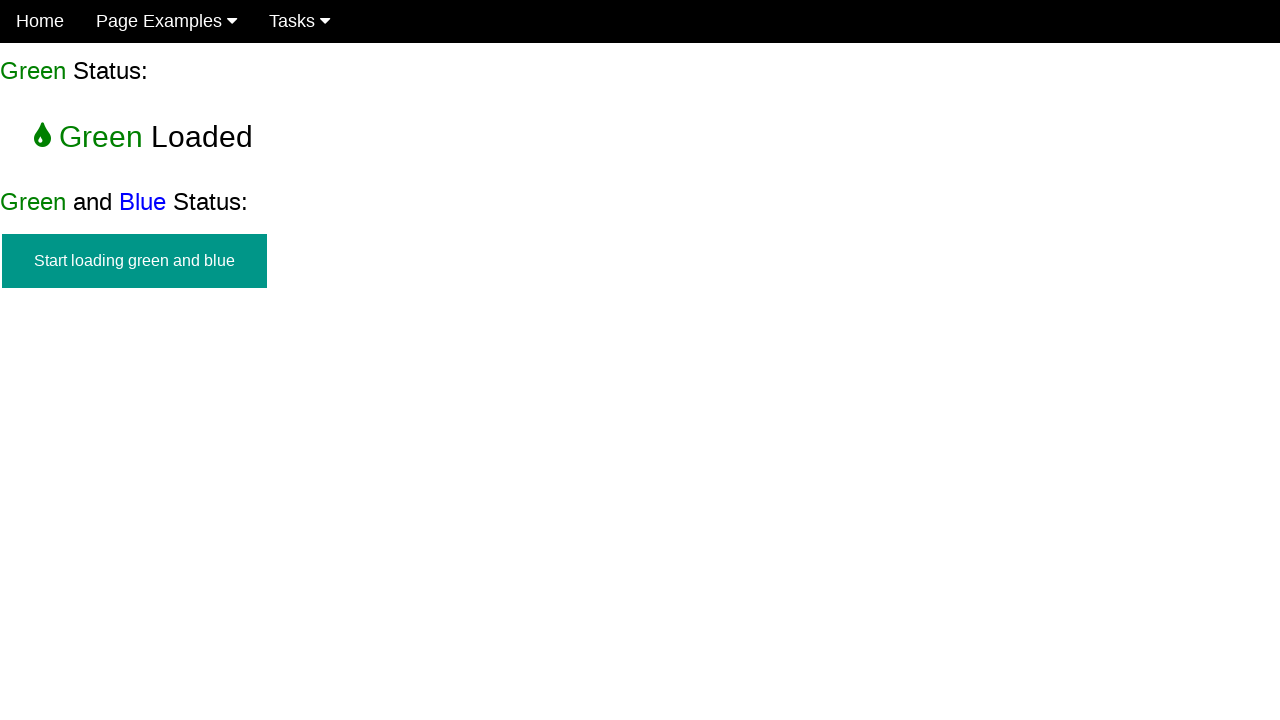

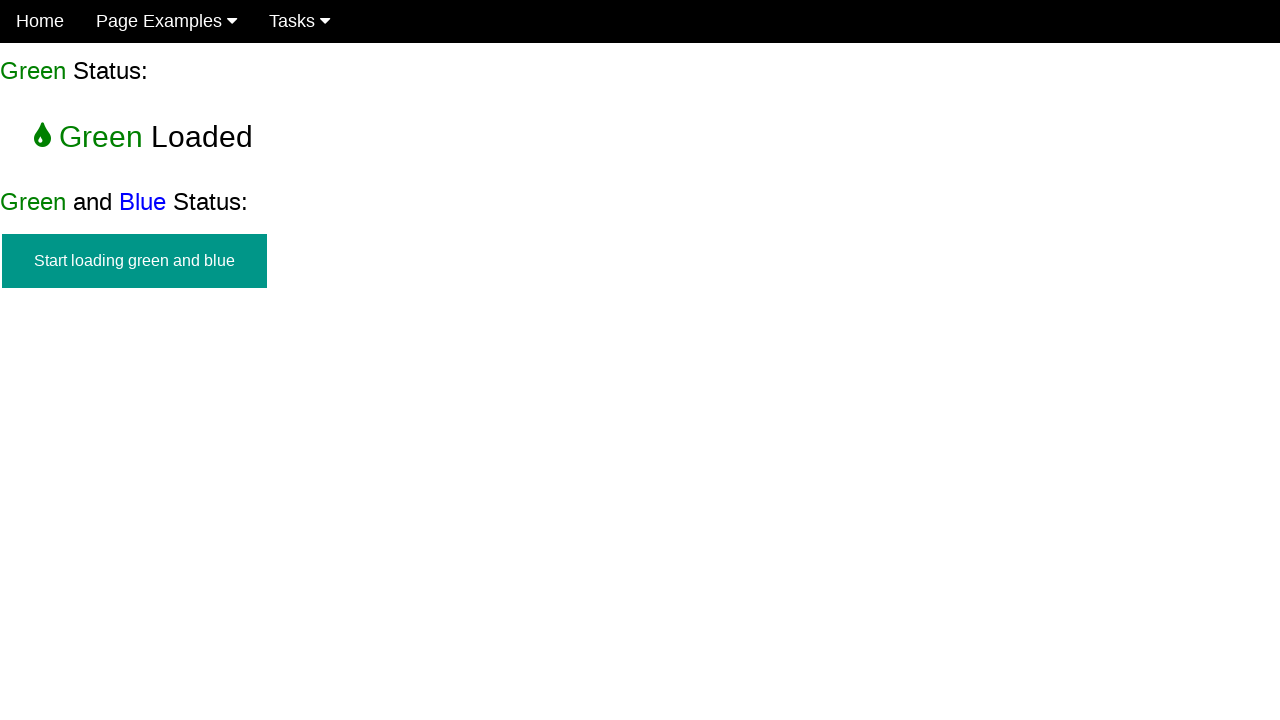